Tests navigating to W3Schools HTML page, clicking "Try it Yourself" link that opens a new tab, and verifying the new tab URL contains "default"

Starting URL: https://www.w3schools.com/html/

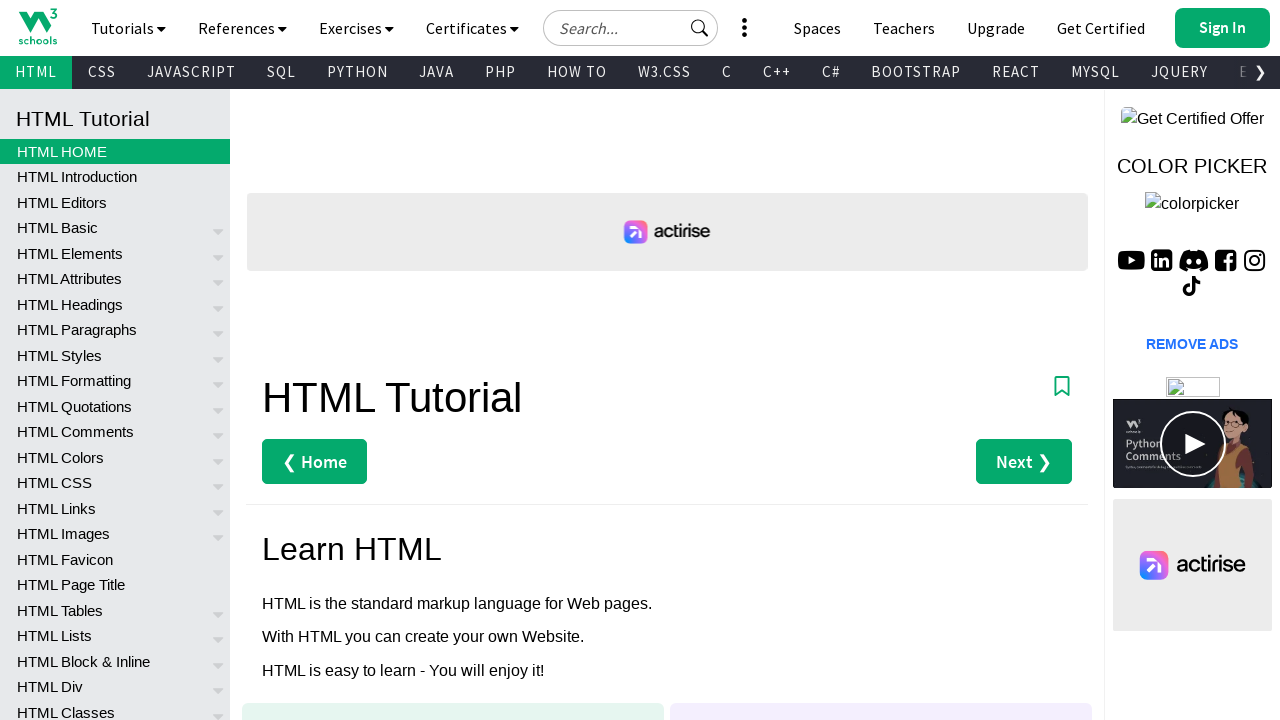

Clicked 'Try it Yourself »' link to open new tab at (334, 361) on text=Try it Yourself »
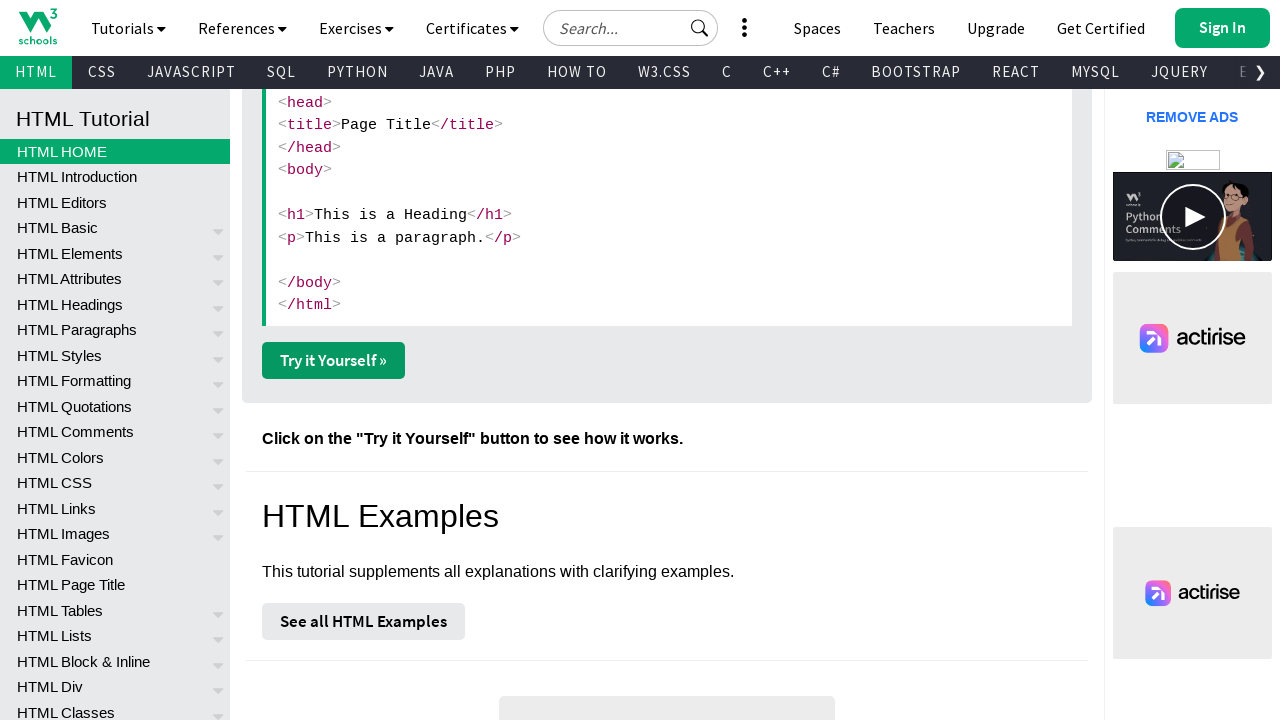

Captured new tab/page object
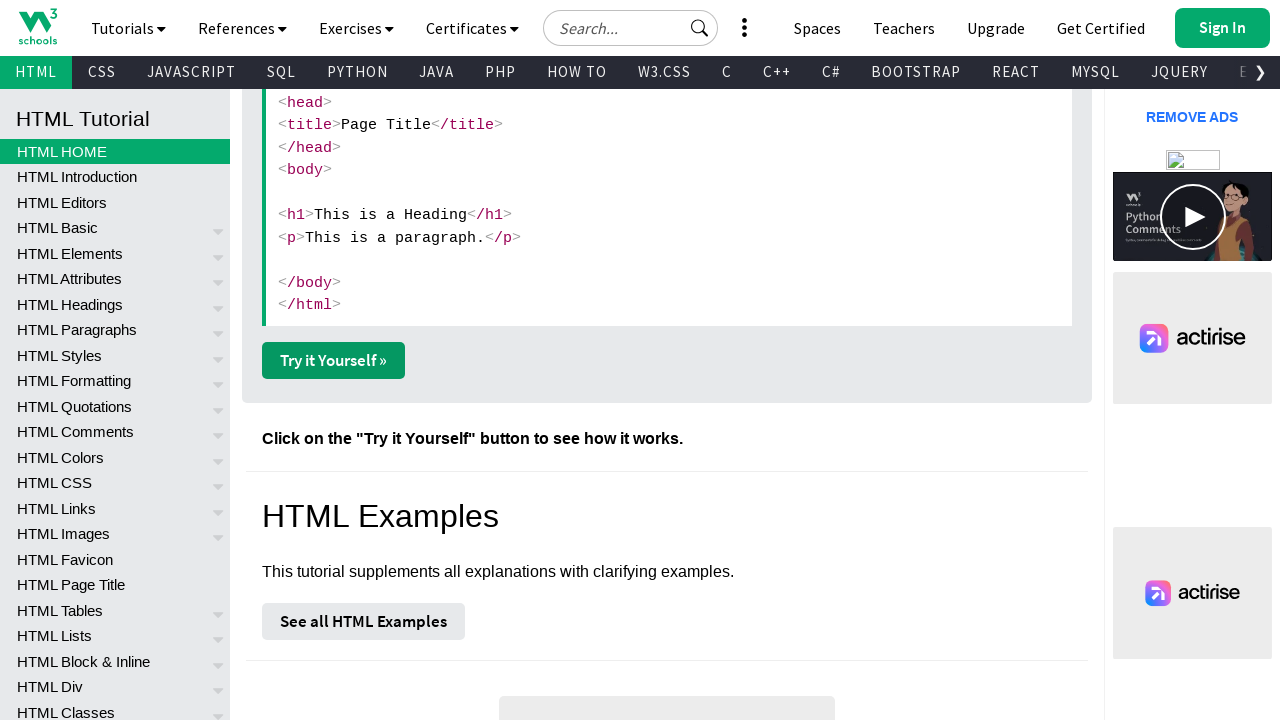

New page loaded successfully
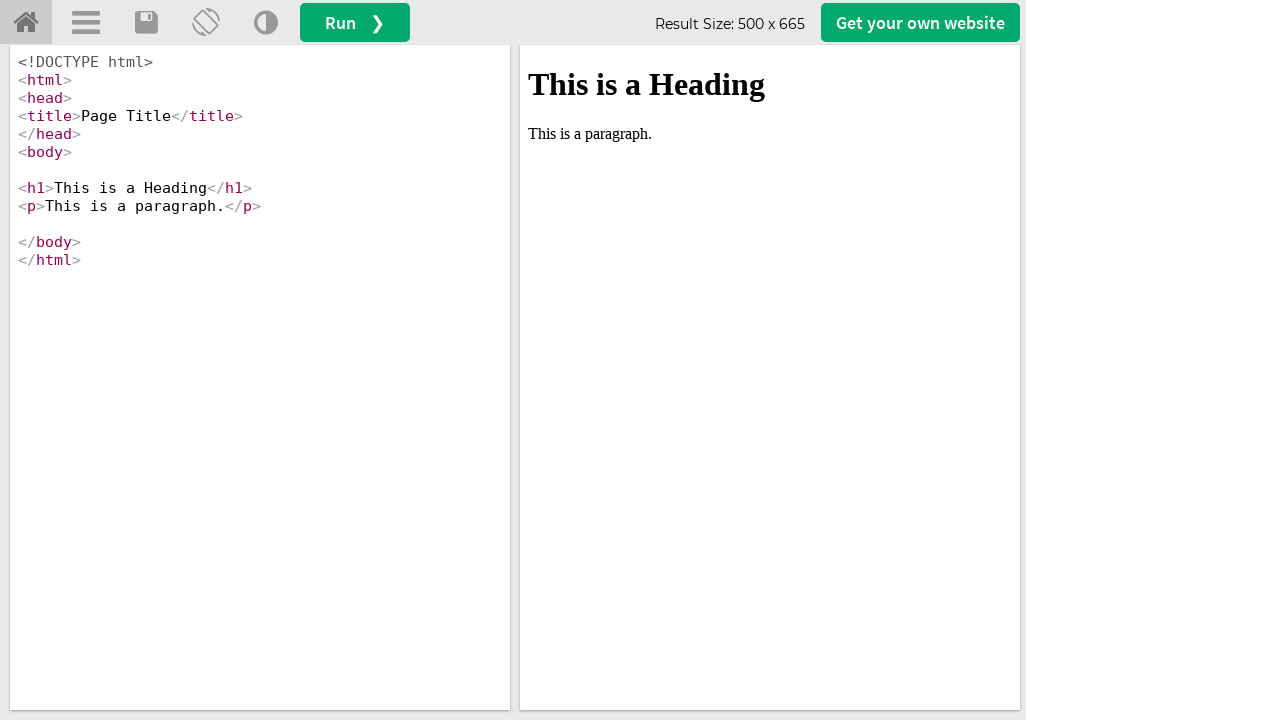

Verified new page URL contains 'default'
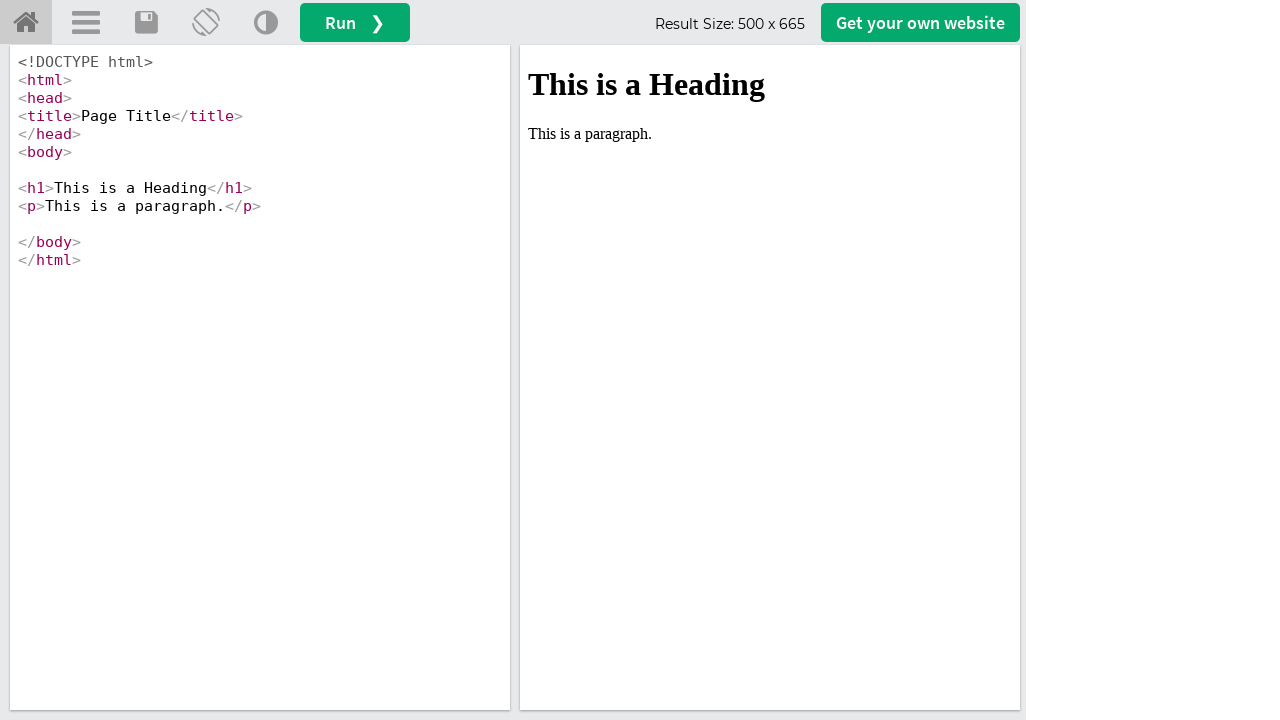

Closed the new tab
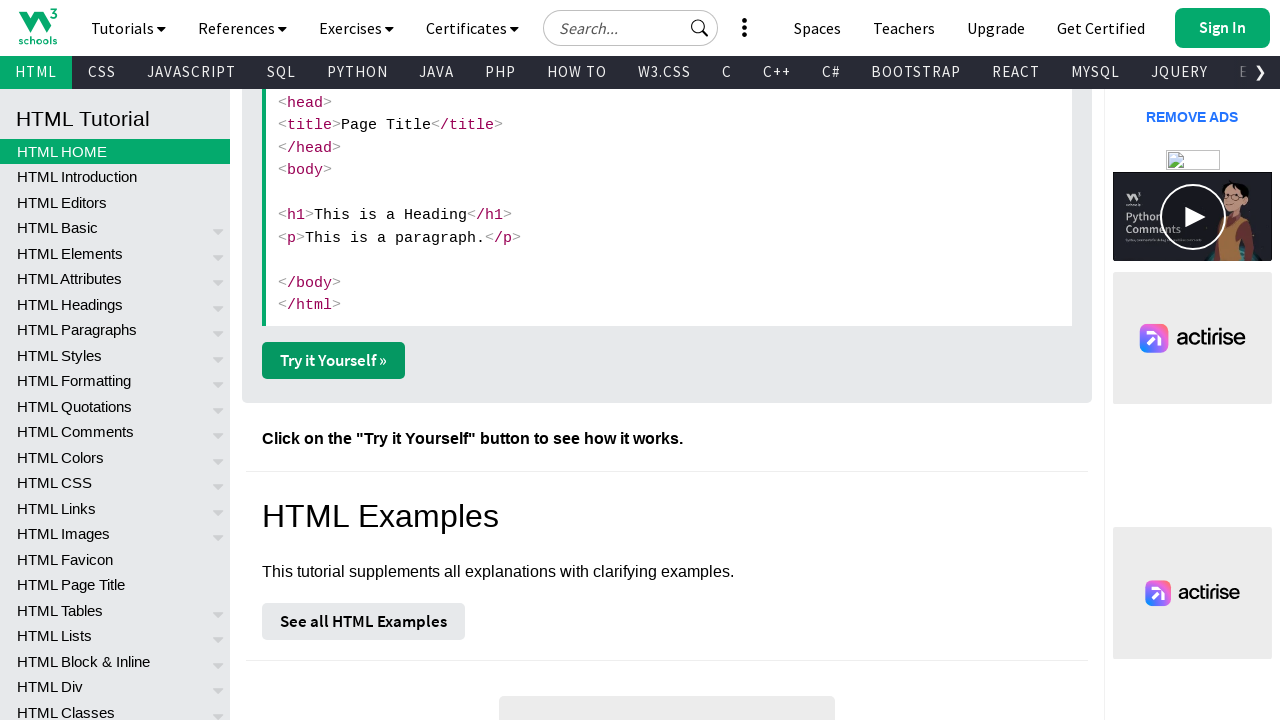

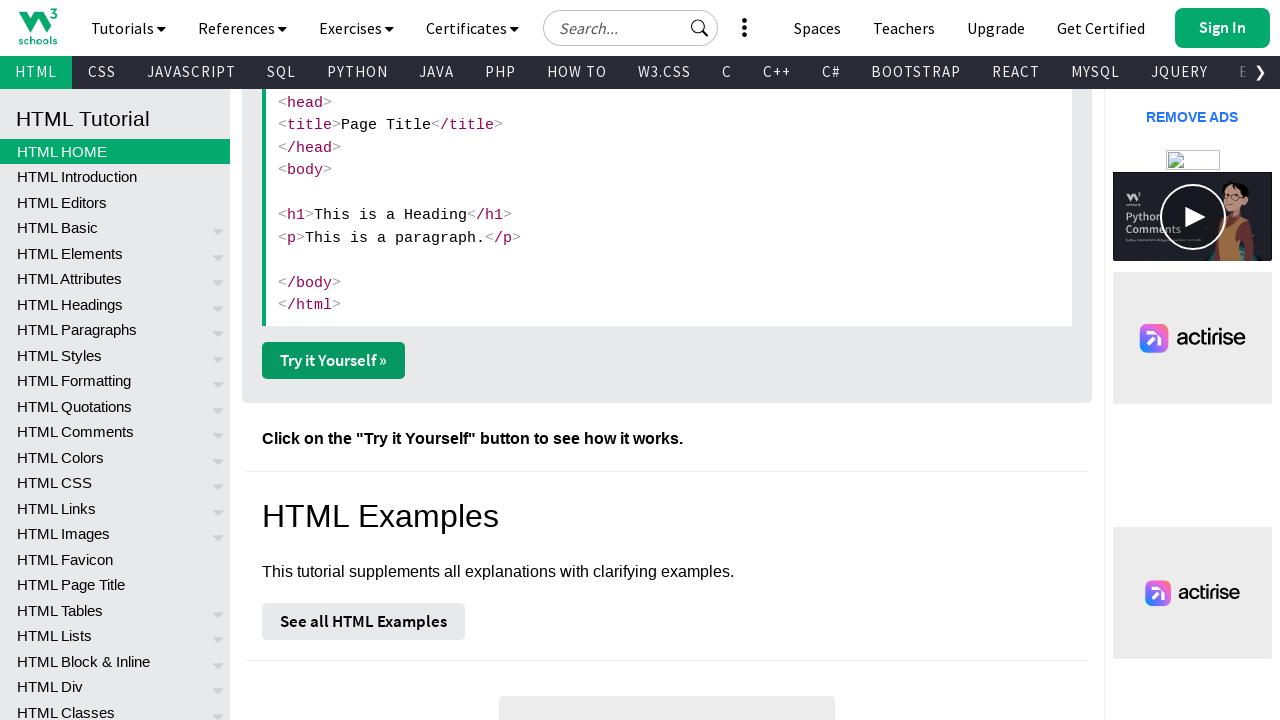